Tests opting out of A/B tests by visiting the page first, verifying A/B test is active, then adding an opt-out cookie, refreshing, and verifying the opt-out worked.

Starting URL: http://the-internet.herokuapp.com/abtest

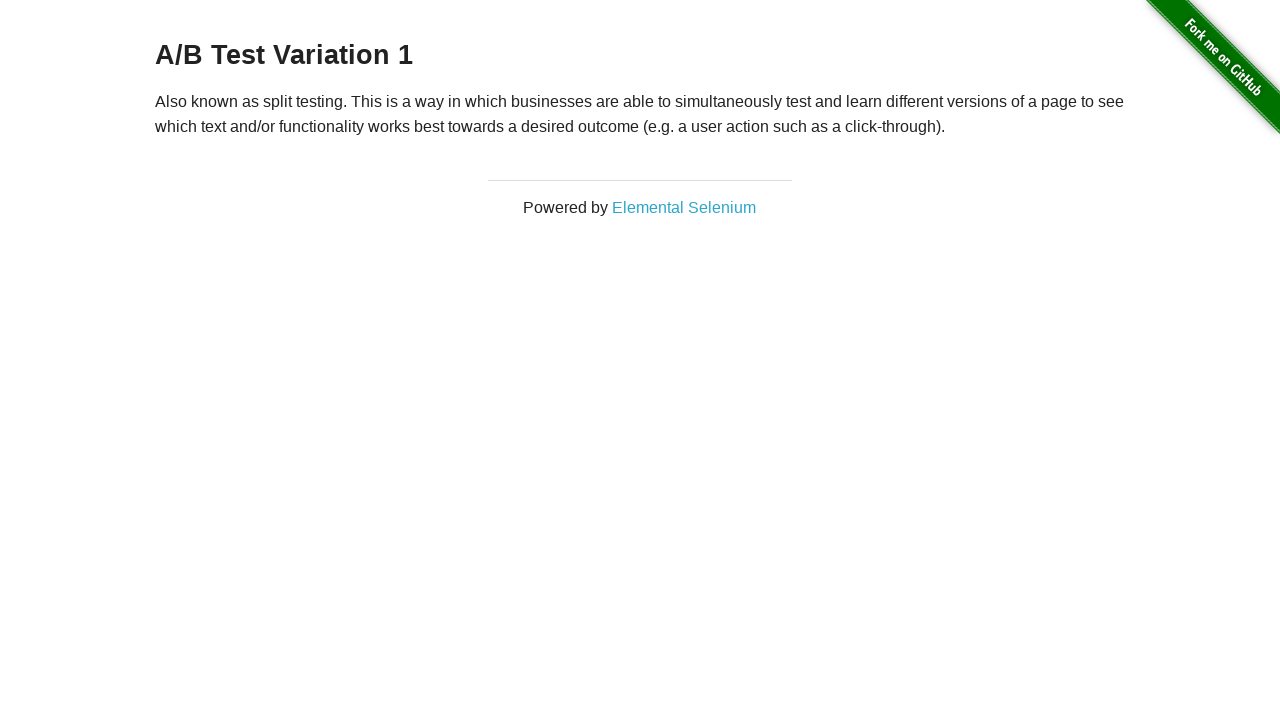

Waited for heading element to load
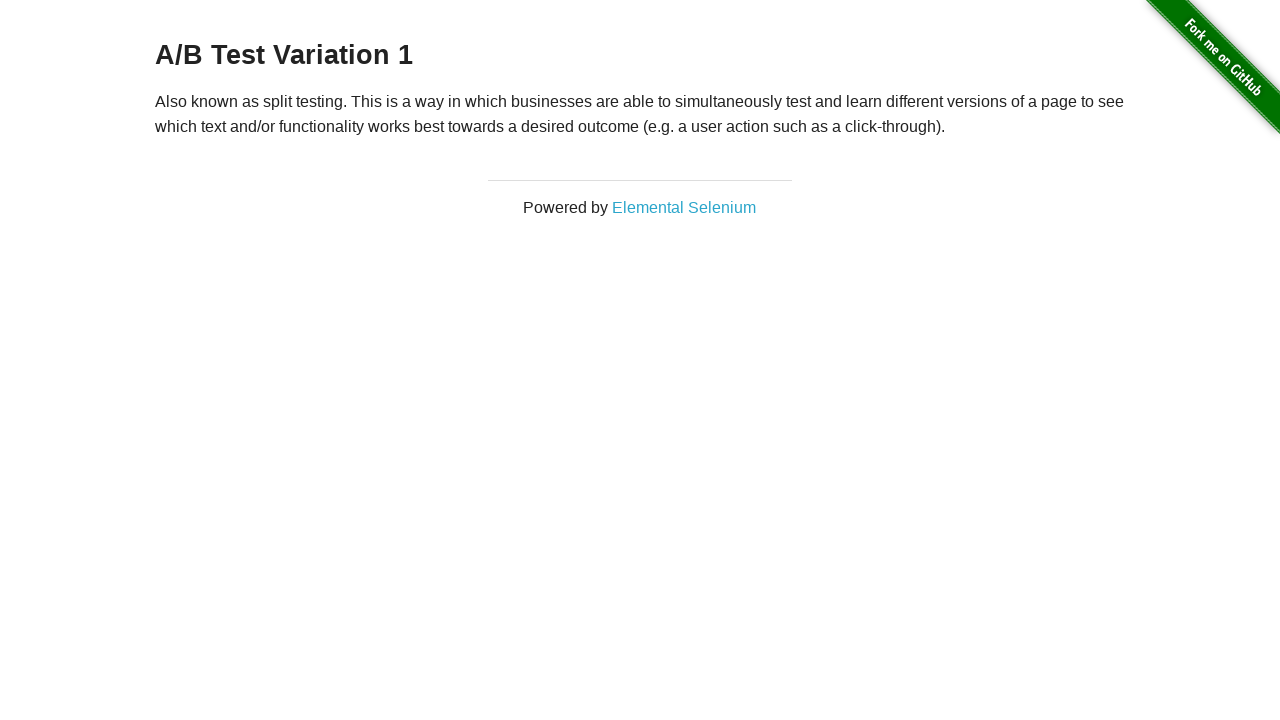

Retrieved heading text content
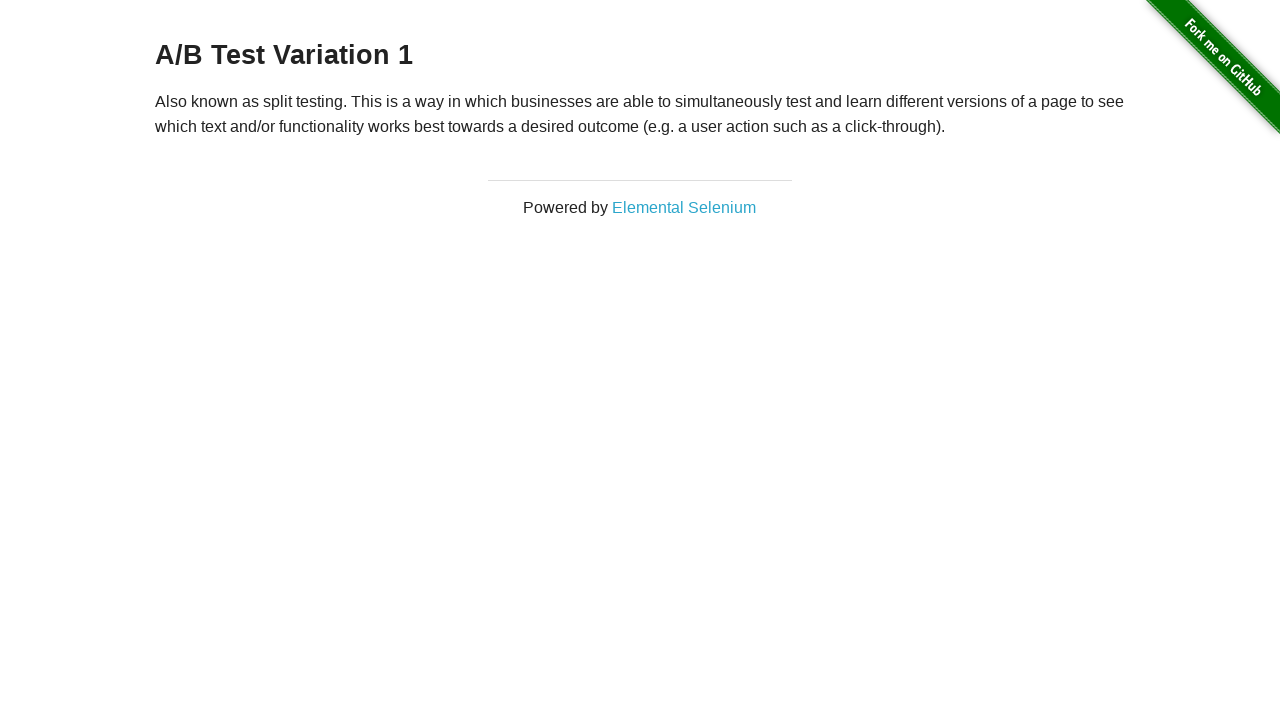

Verified A/B test is active - heading starts with 'A/B Test'
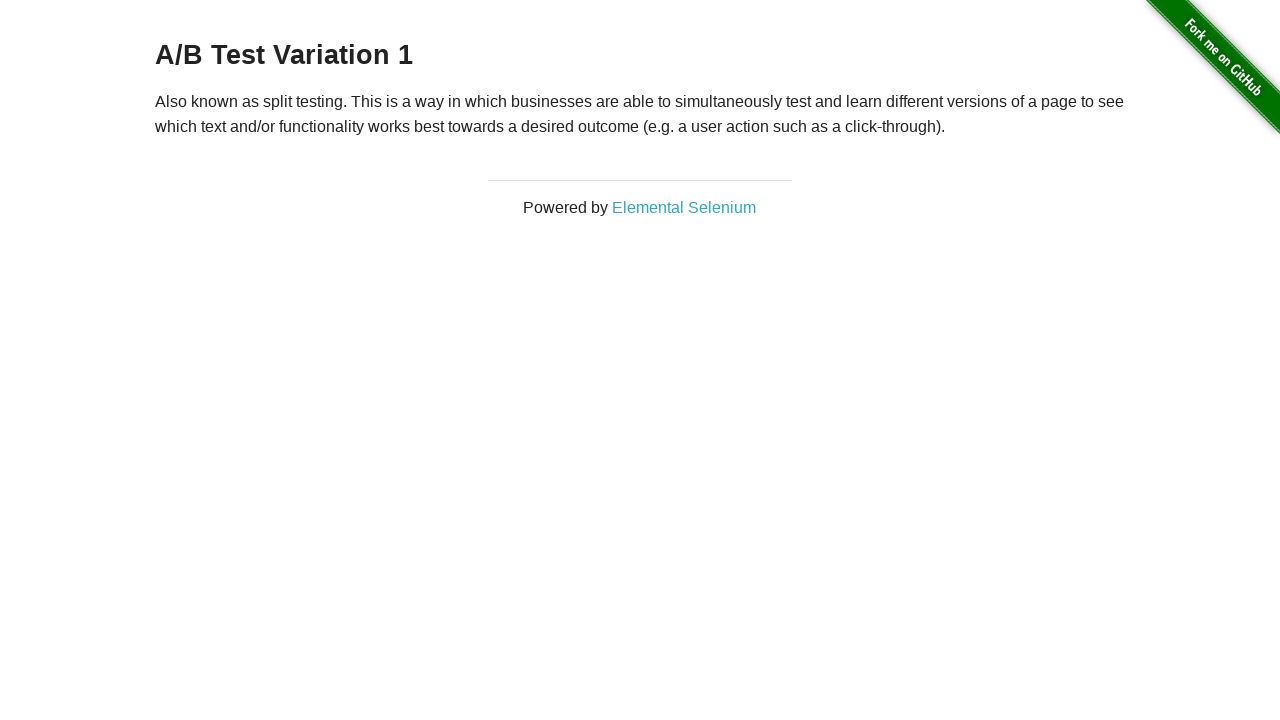

Added optimizelyOptOut cookie to context
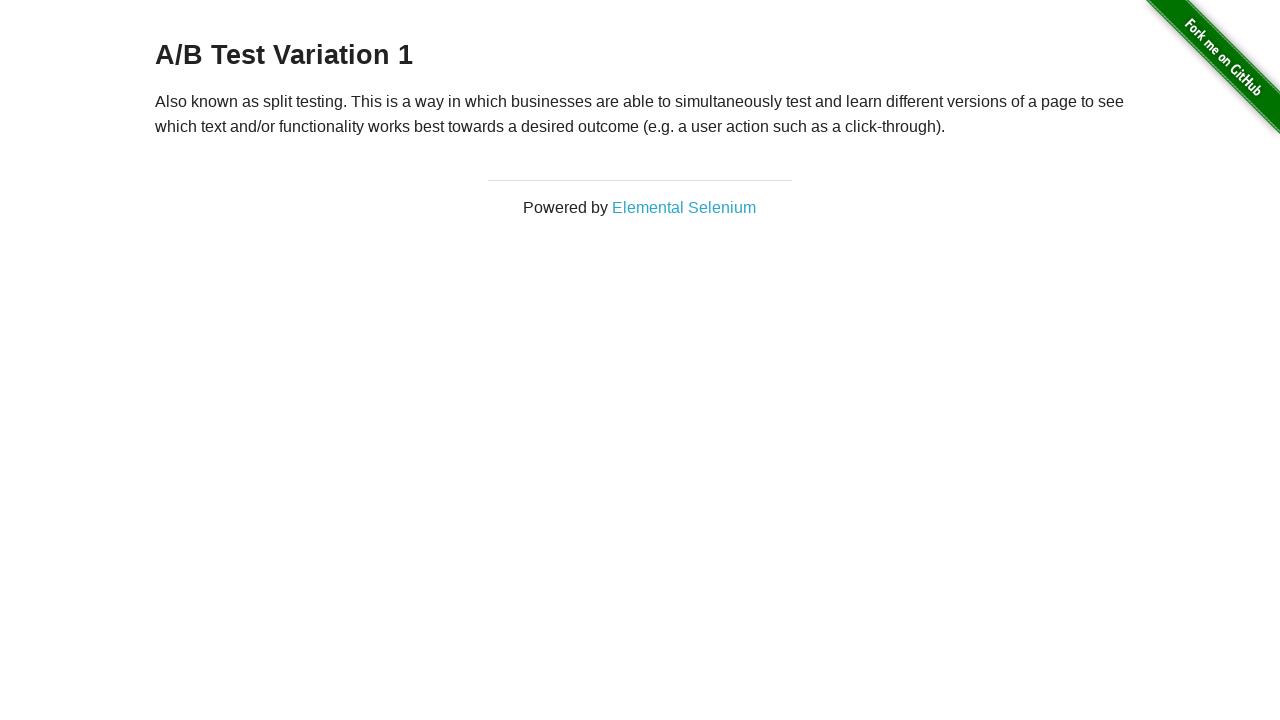

Reloaded page after adding opt-out cookie
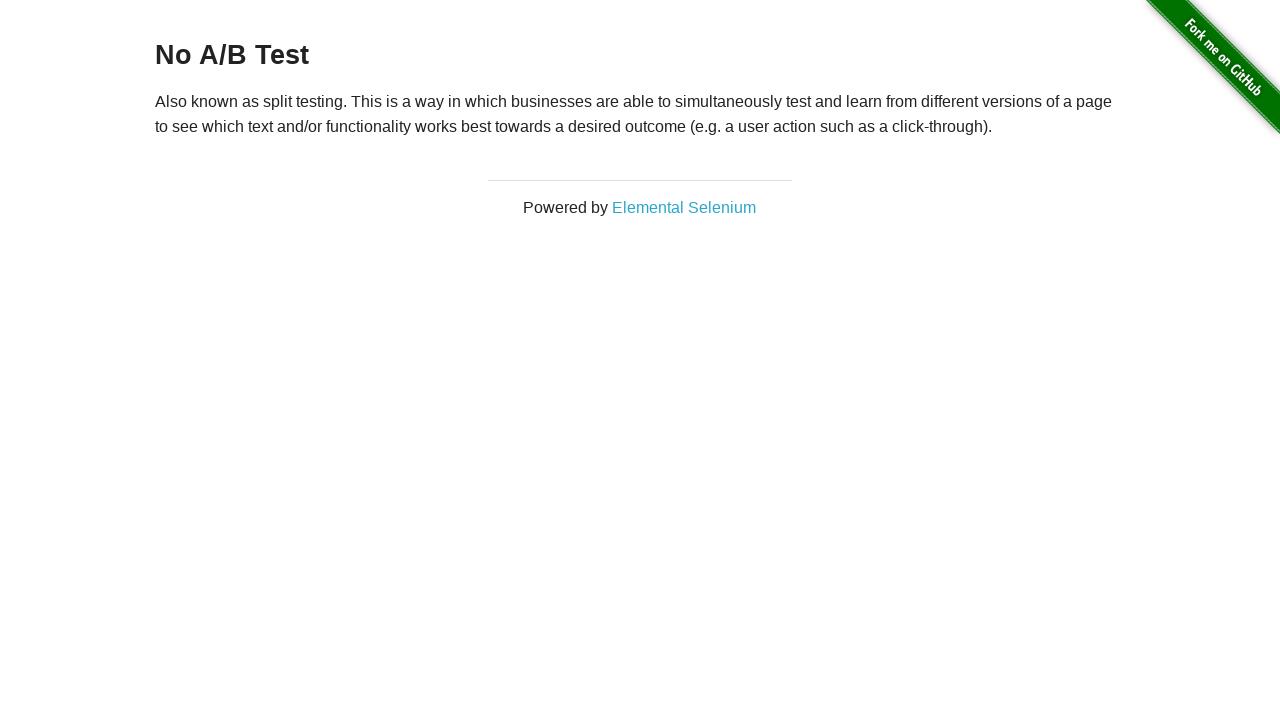

Waited for heading element to load after page reload
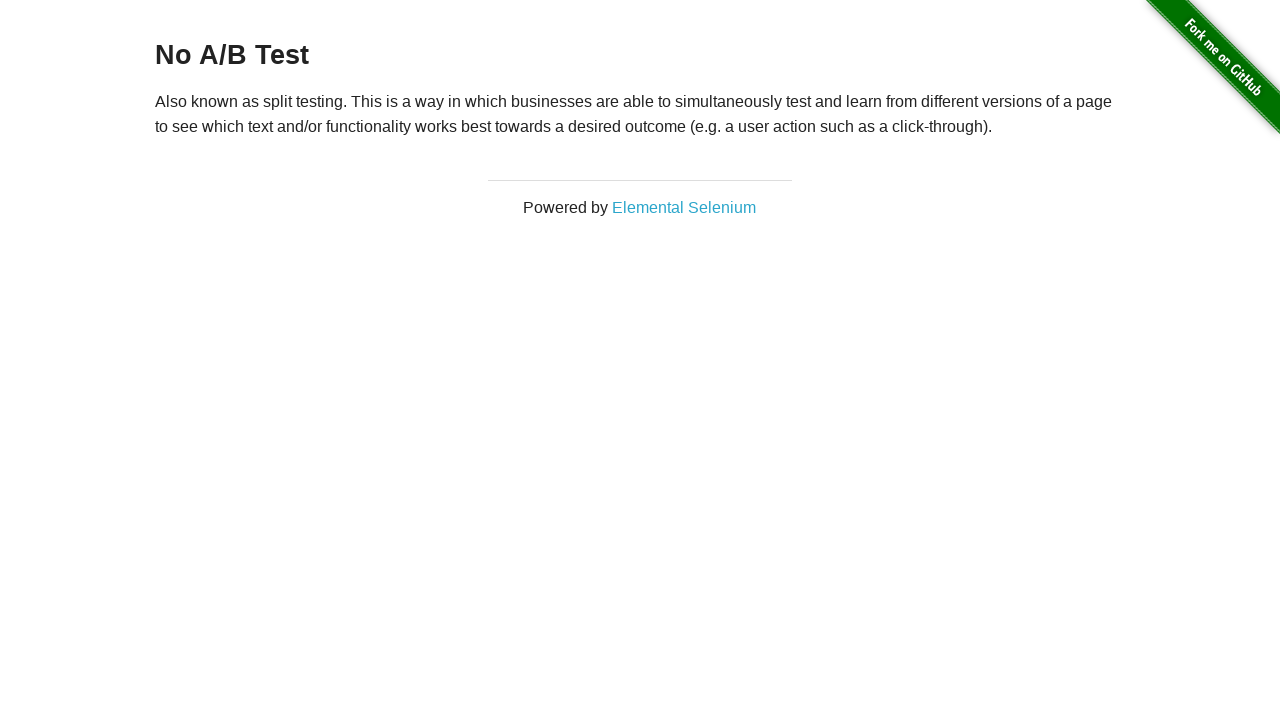

Retrieved heading text content after opt-out
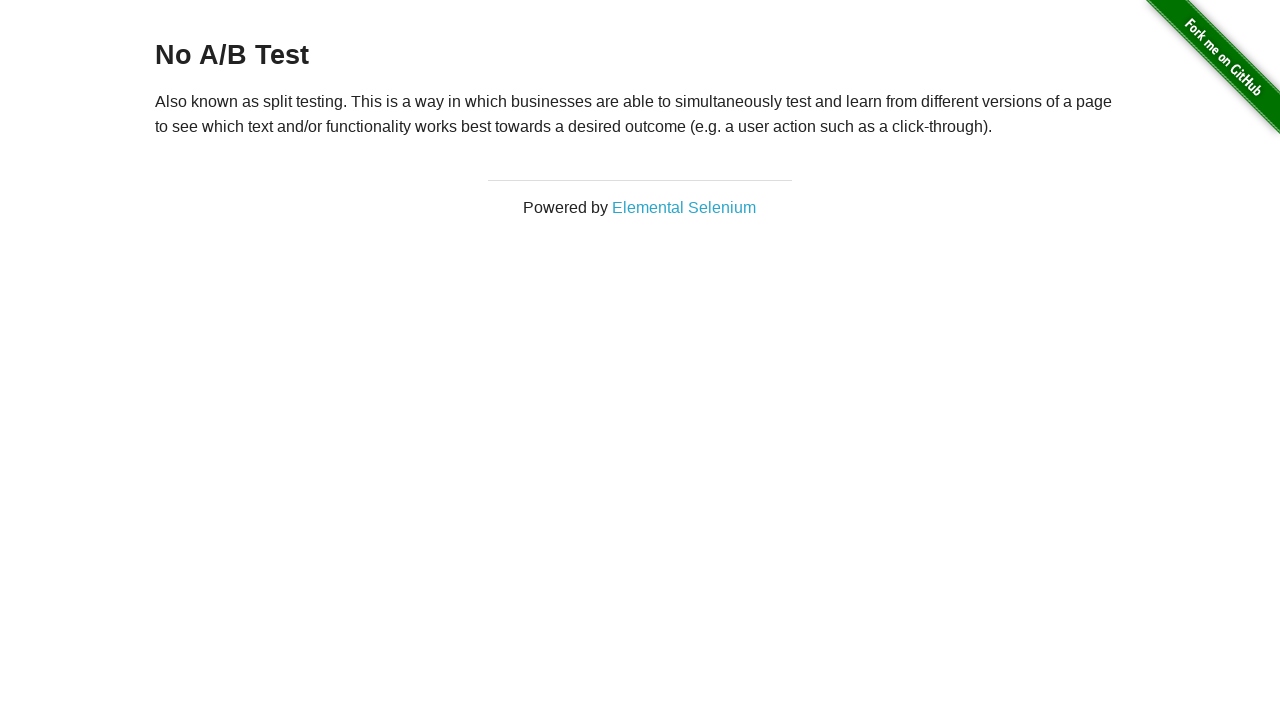

Verified opt-out was successful - heading now shows 'No A/B Test'
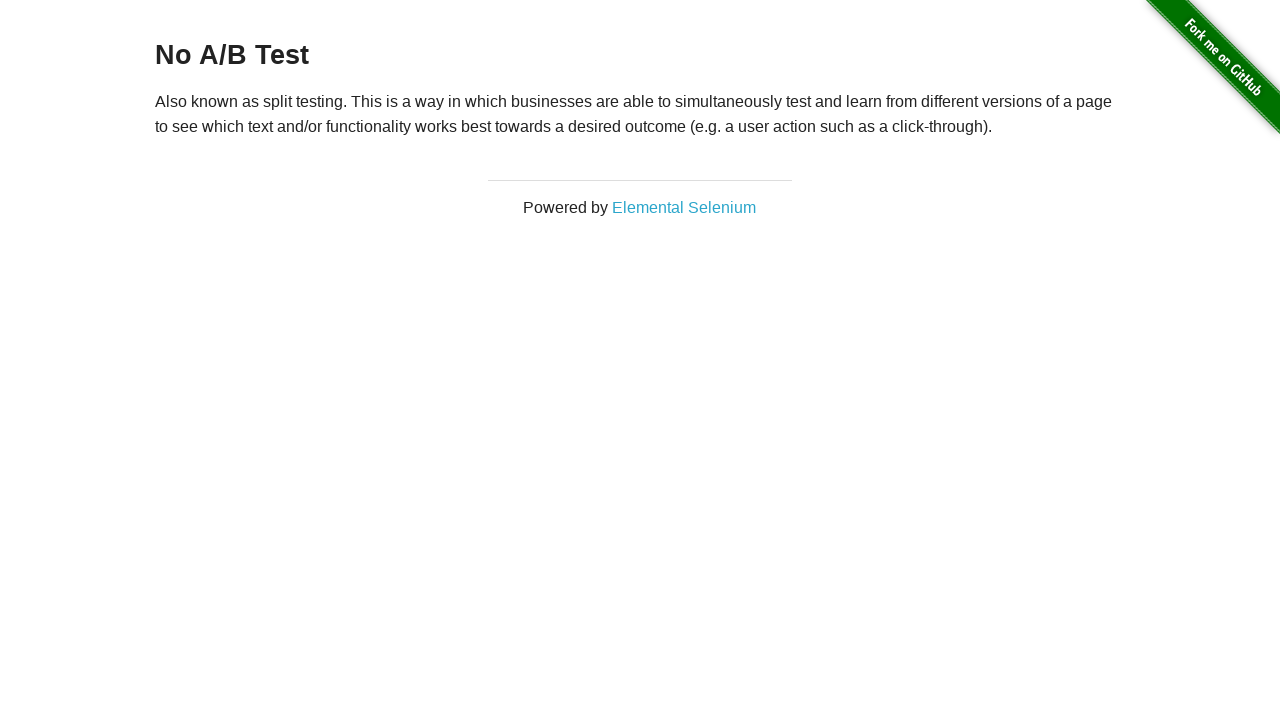

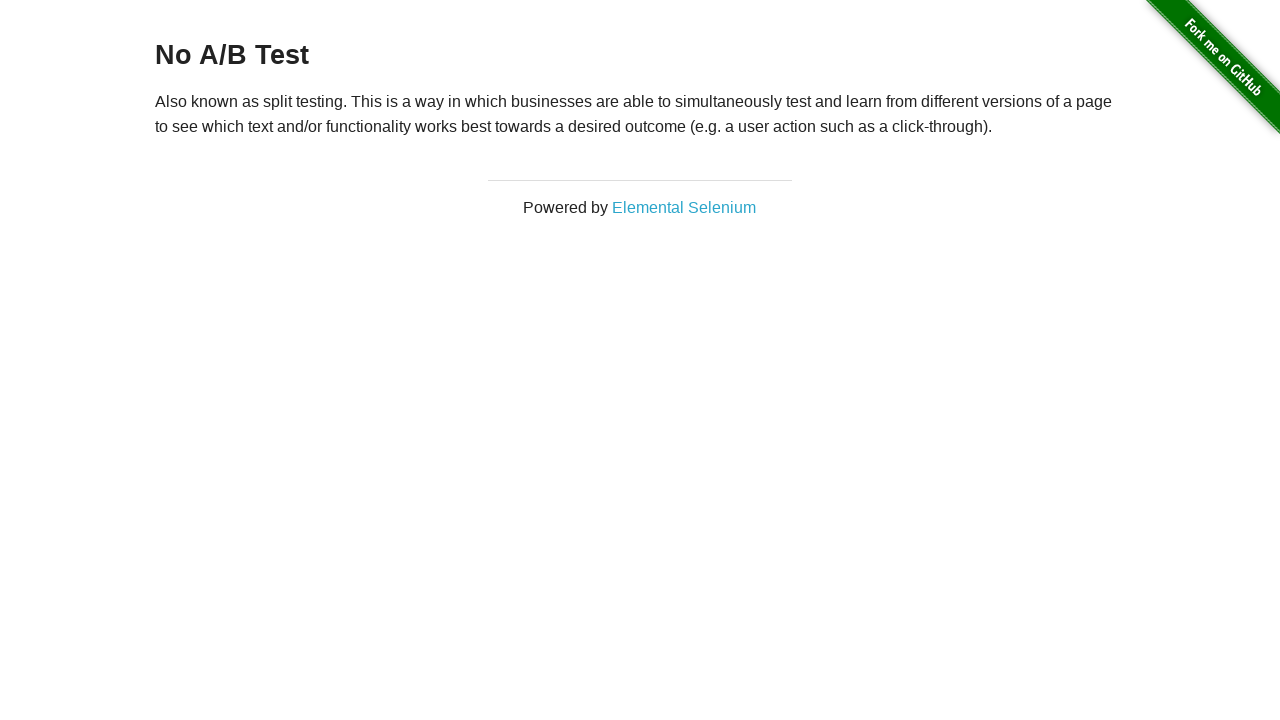